Tests the Python.org search functionality by entering "pycon" as a search query and verifying that results are returned

Starting URL: http://www.python.org

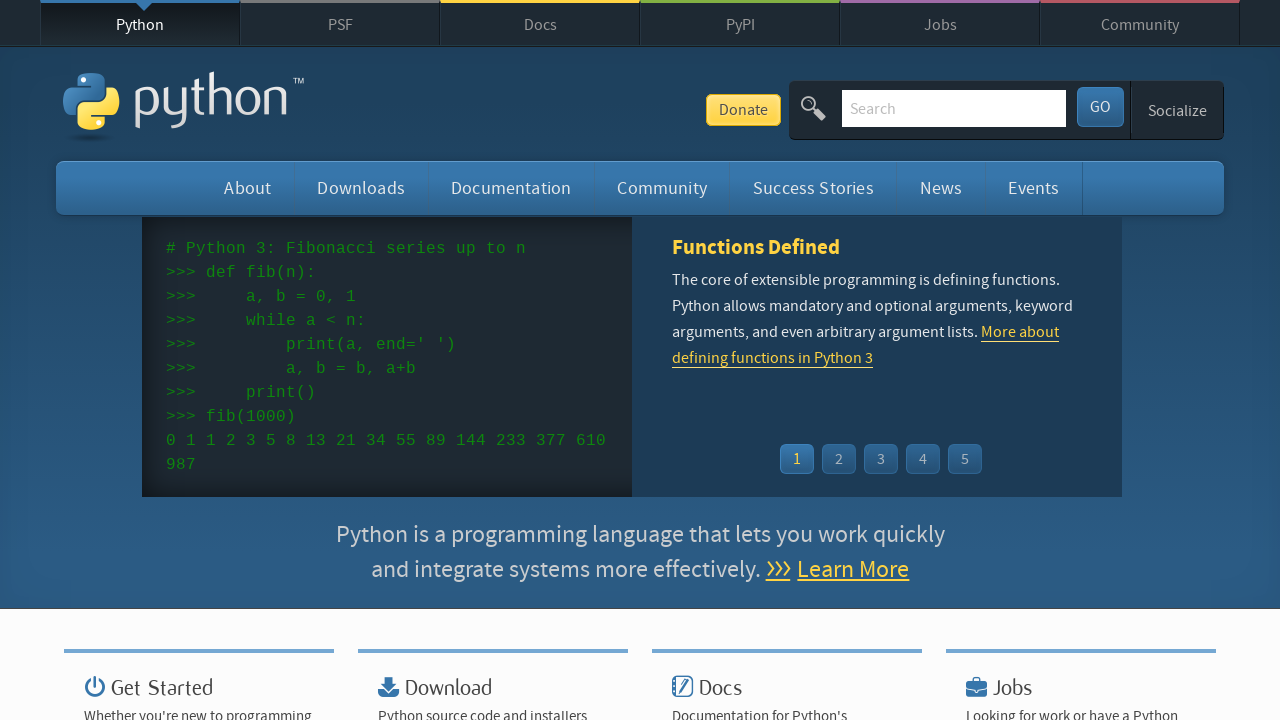

Verified page title contains 'Python'
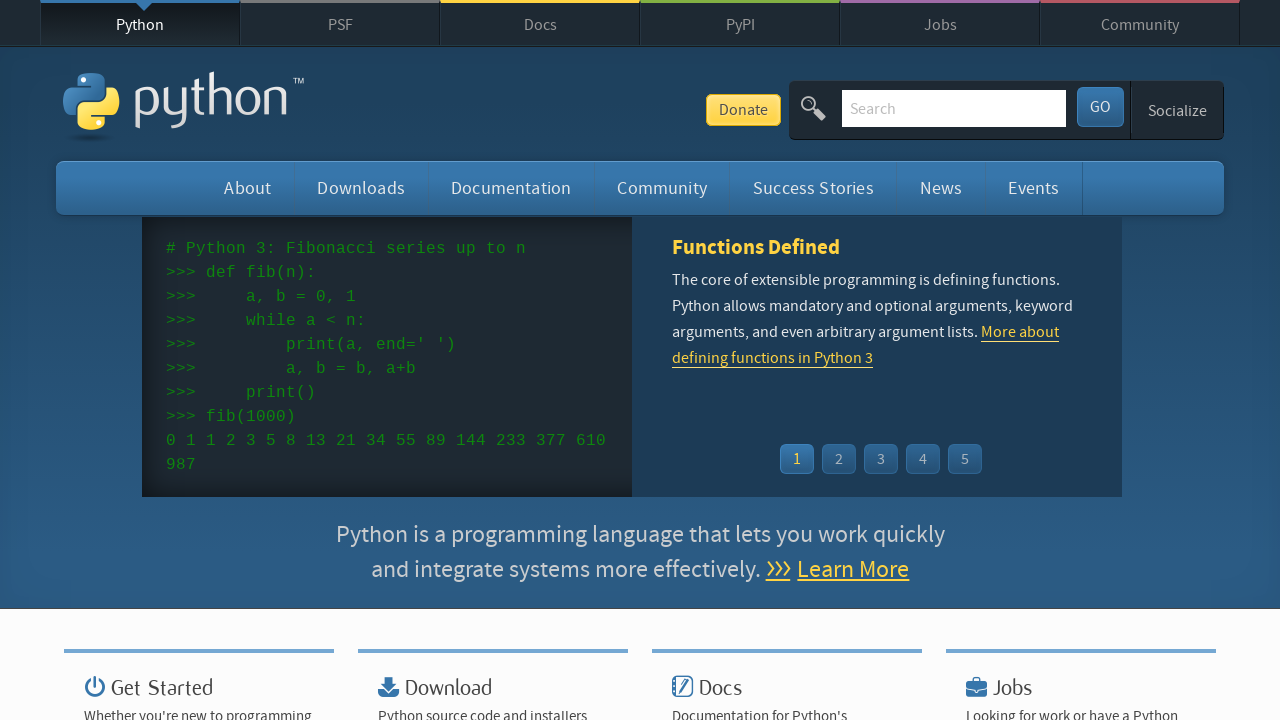

Filled search box with 'pycon' on input[name='q']
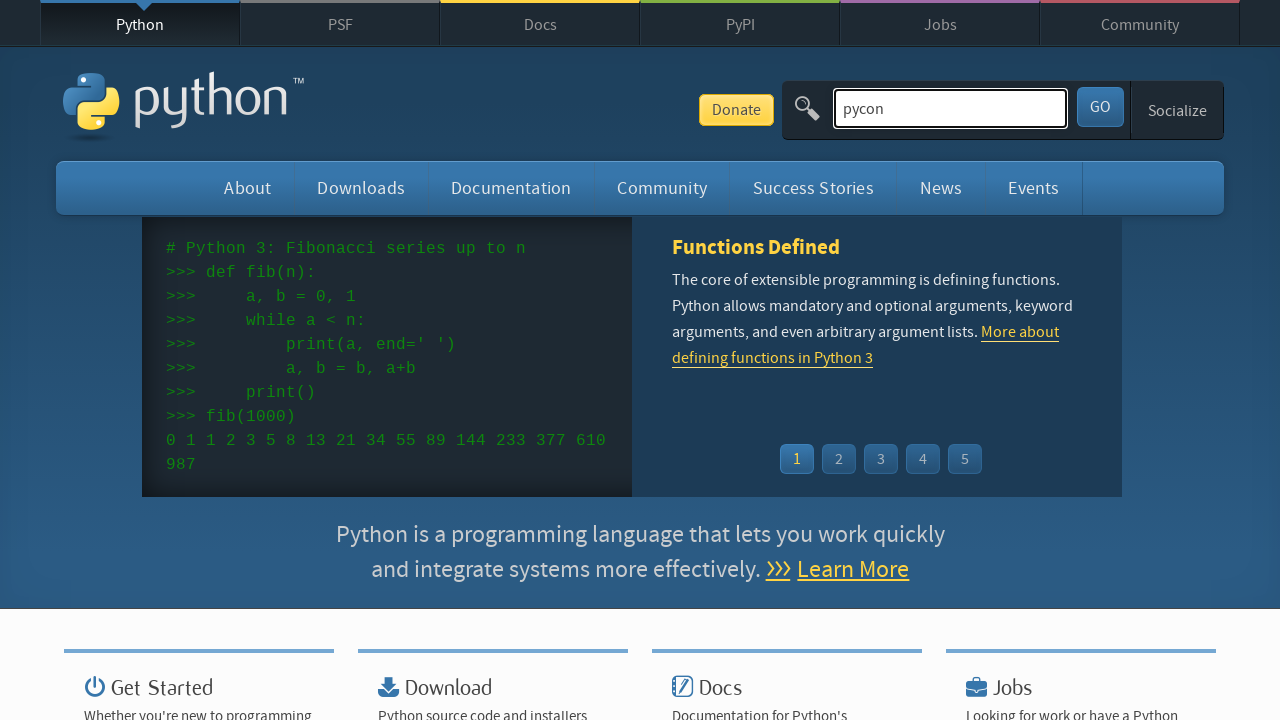

Pressed Enter to submit search query on input[name='q']
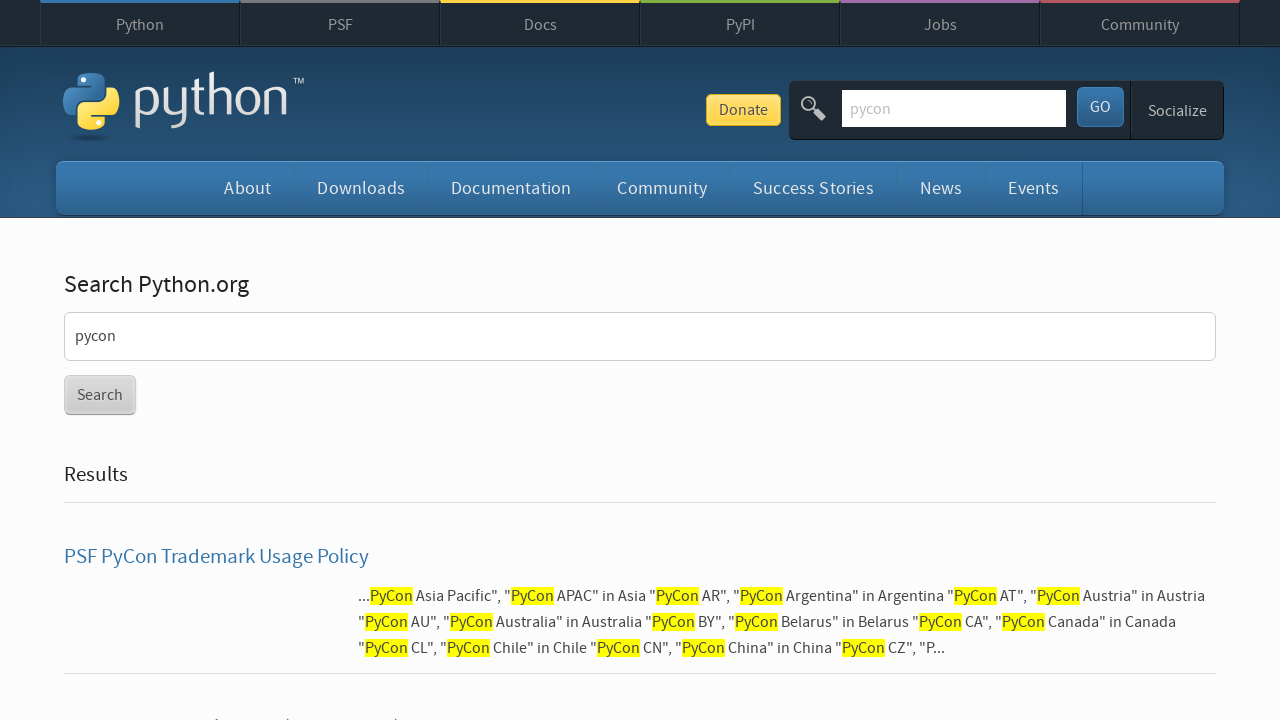

Waited for network to be idle after search
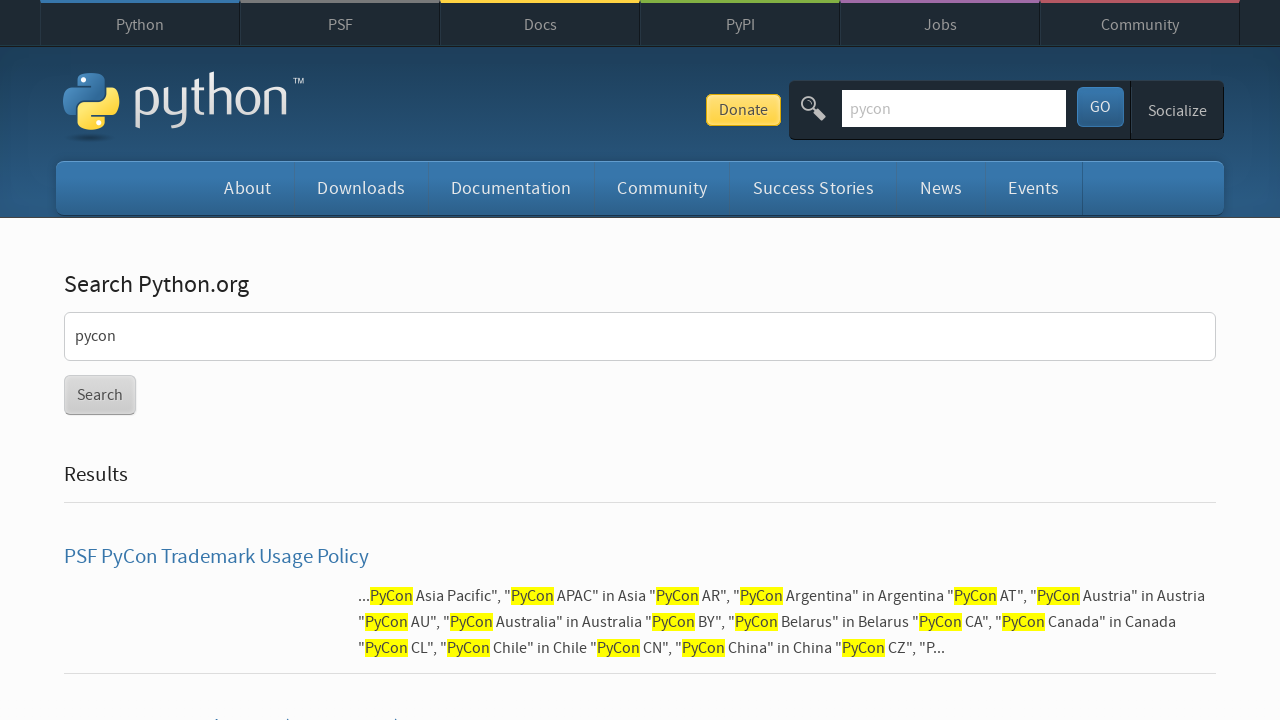

Verified search results were returned for 'pycon'
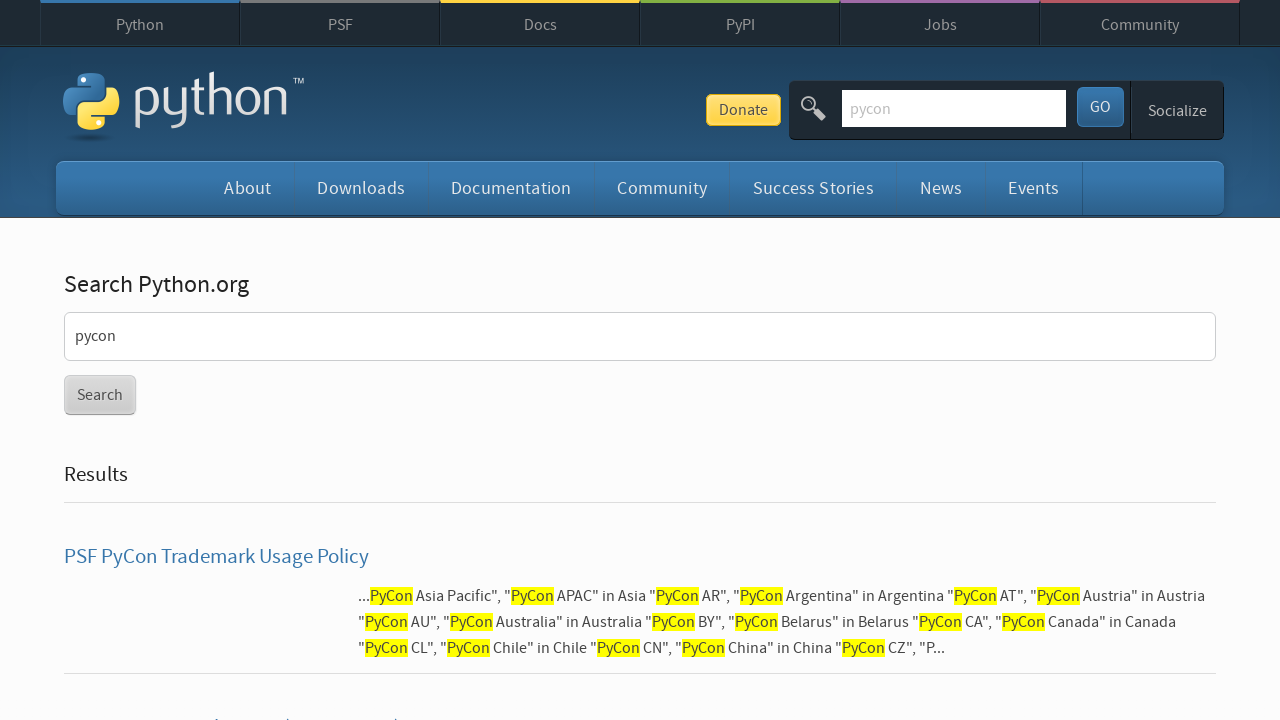

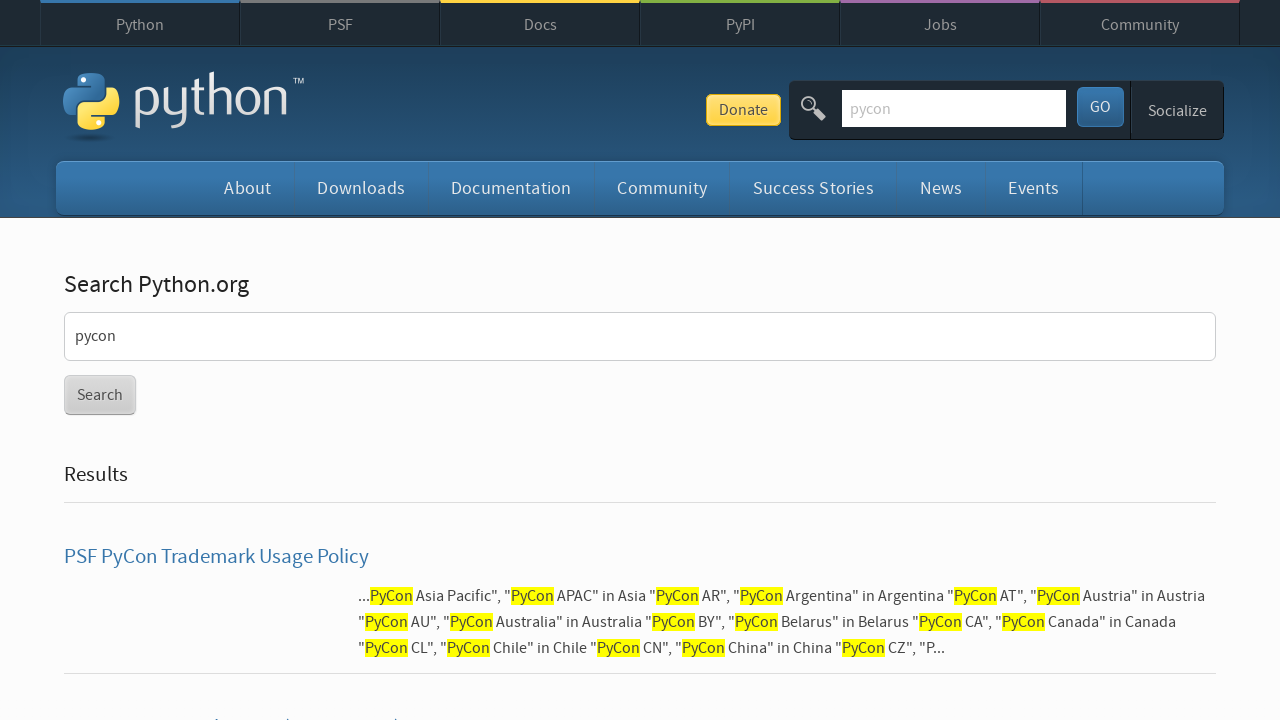